Navigates to the Team page and verifies the three author names are displayed correctly

Starting URL: http://www.99-bottles-of-beer.net/

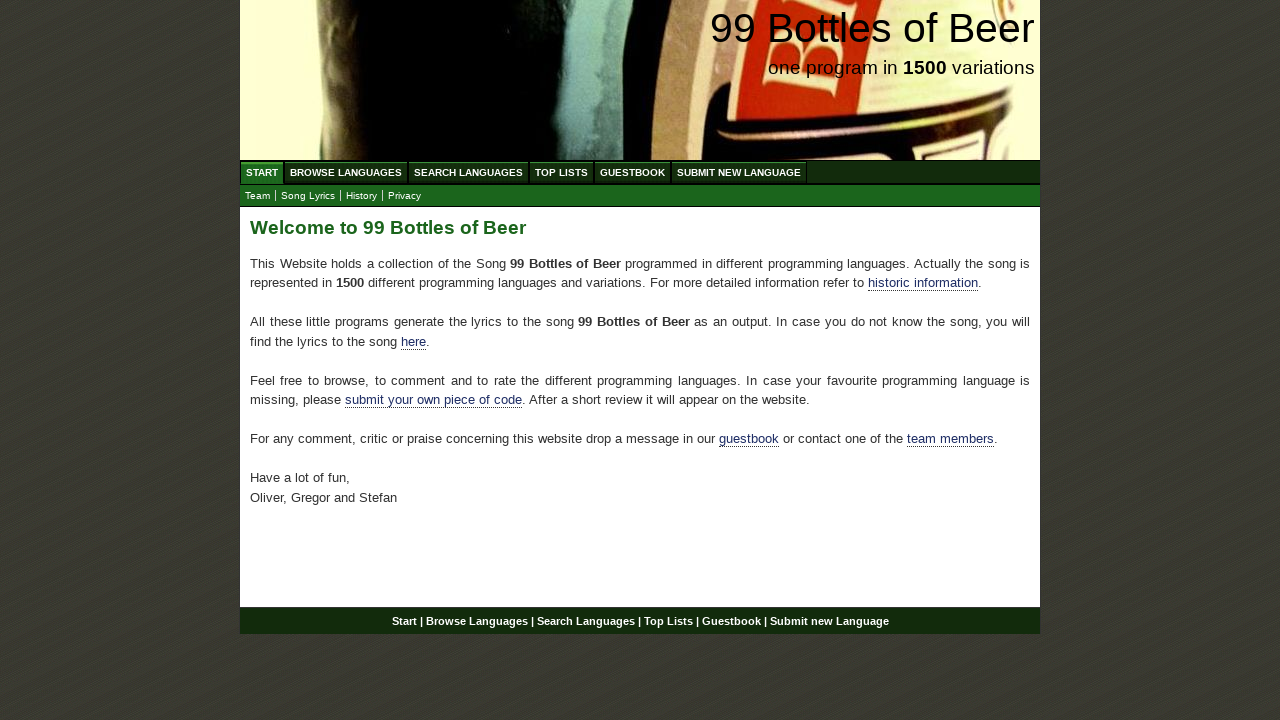

Clicked on Team link at (258, 196) on a[href='team.html']
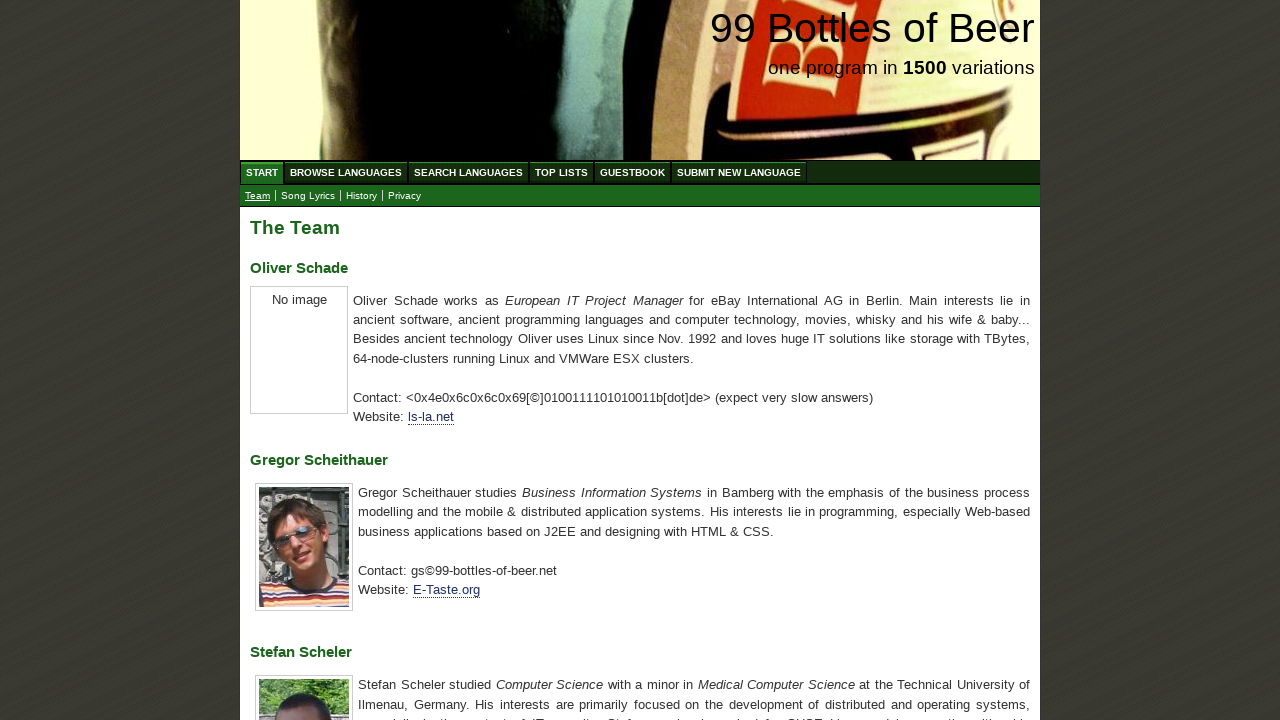

Team page loaded with author name headings
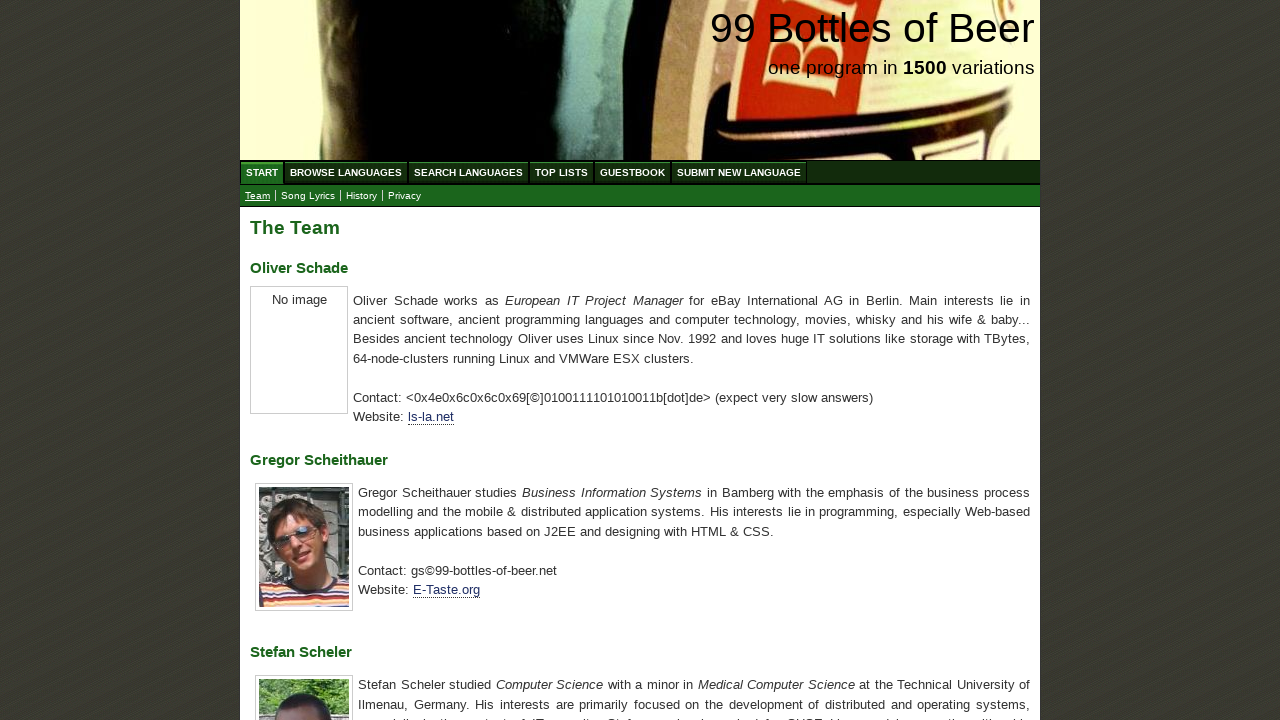

Retrieved all author name elements
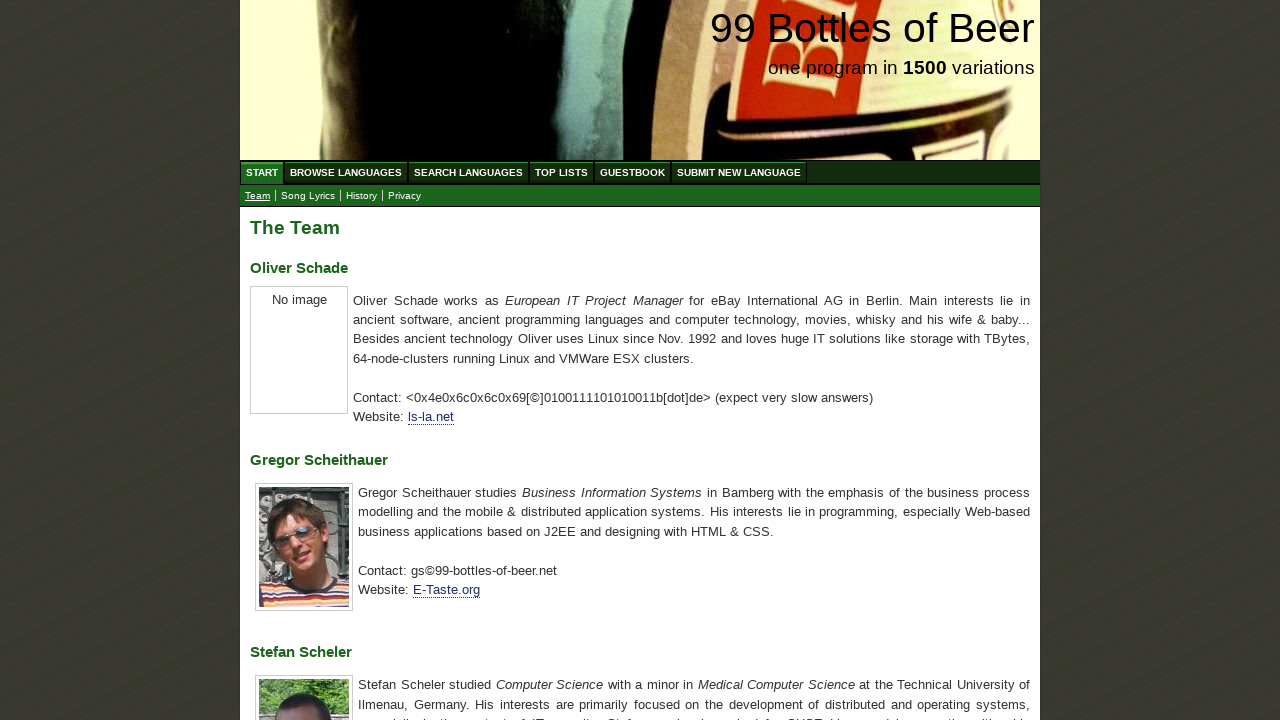

Extracted author names from elements
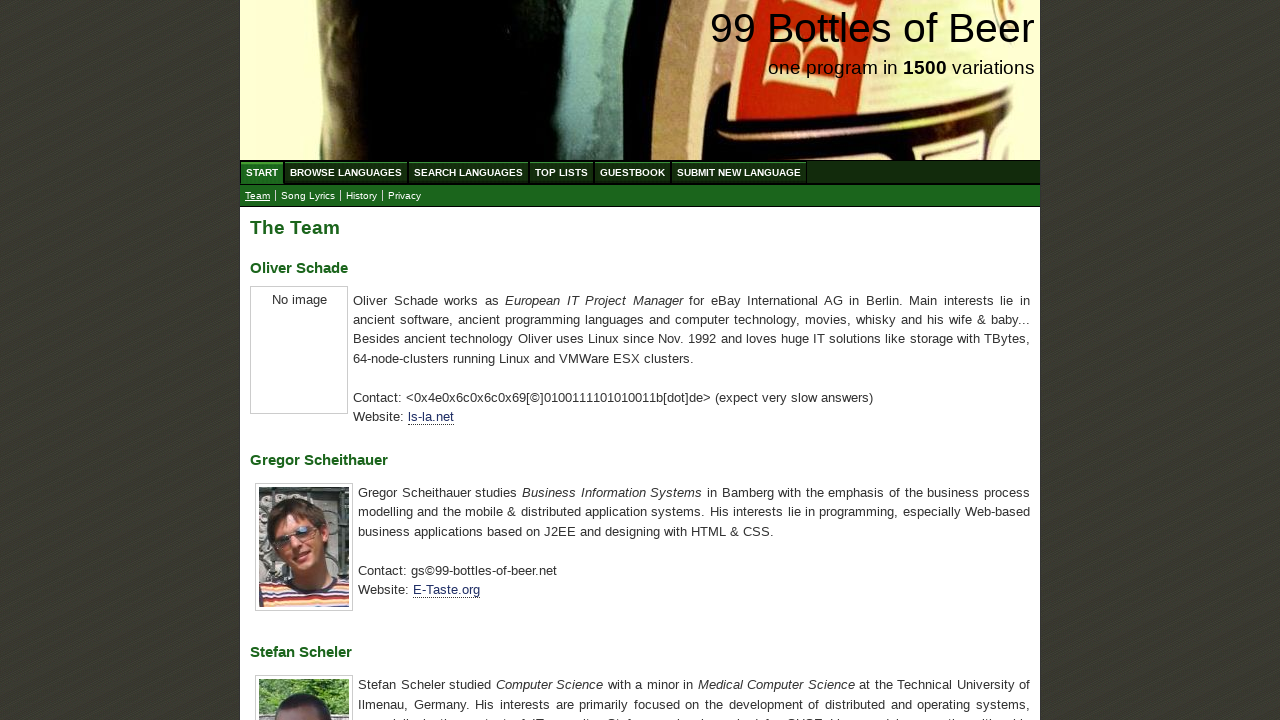

Verified three author names are displayed correctly: Oliver Schade, Gregor Scheithauer, Stefan Scheler
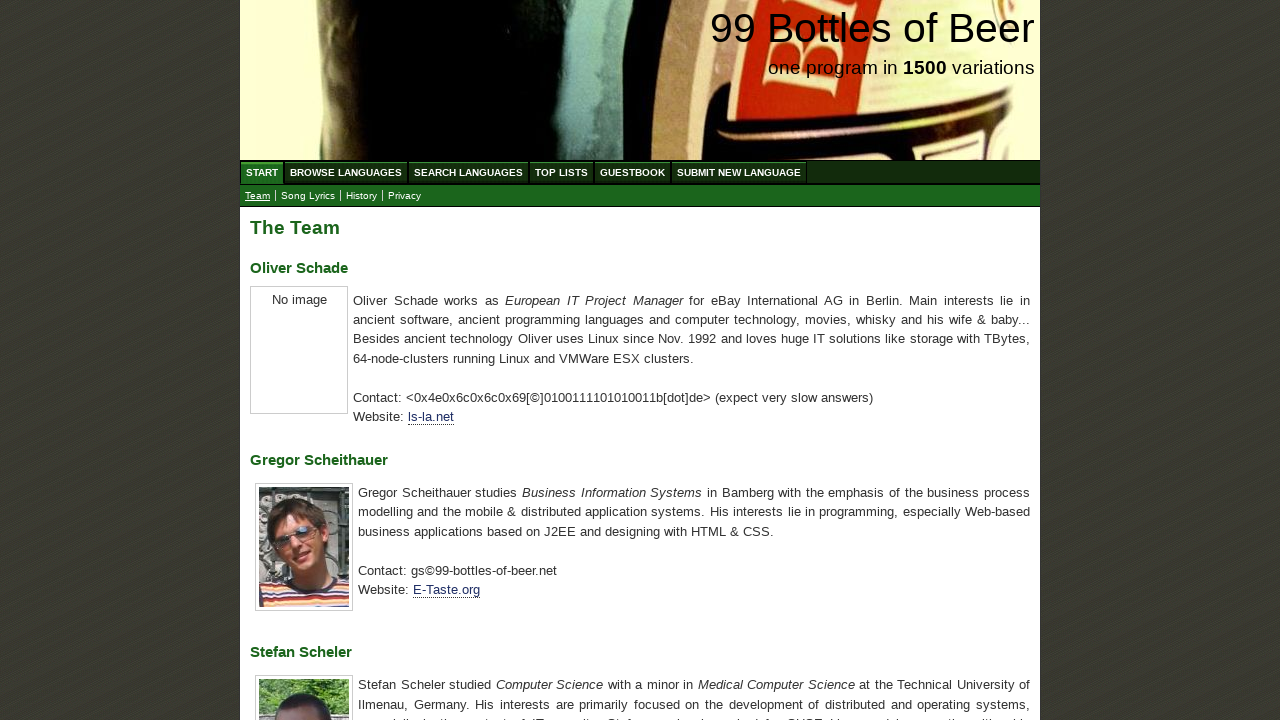

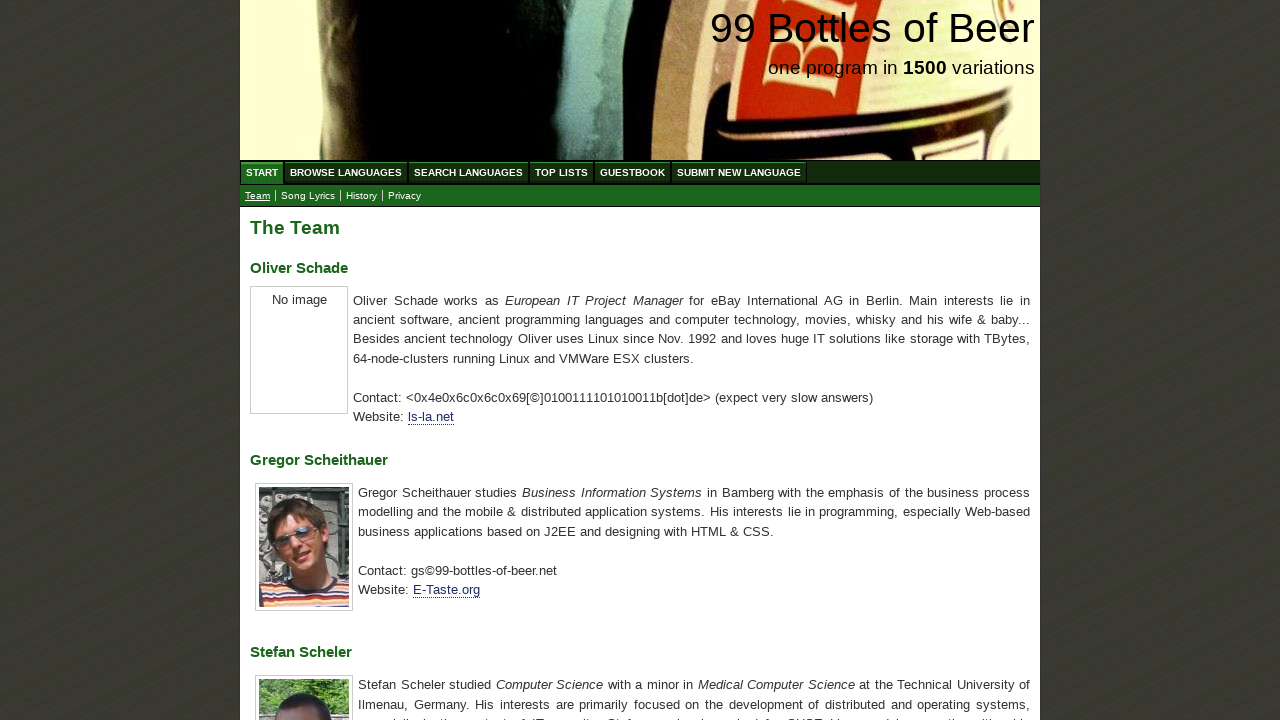